Navigates to a demo table page and validates that usernames in the table follow the expected format of first character of first name plus last name in lowercase

Starting URL: http://automationbykrishna.com

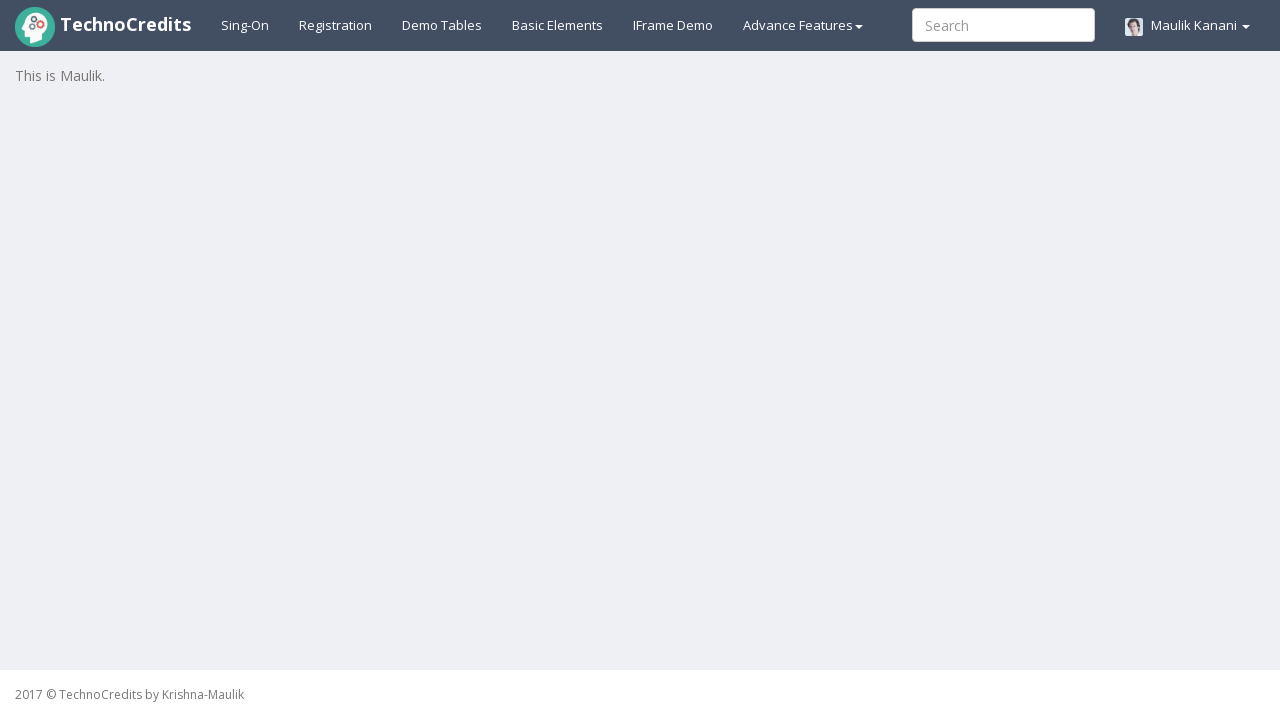

Navigated to http://automationbykrishna.com
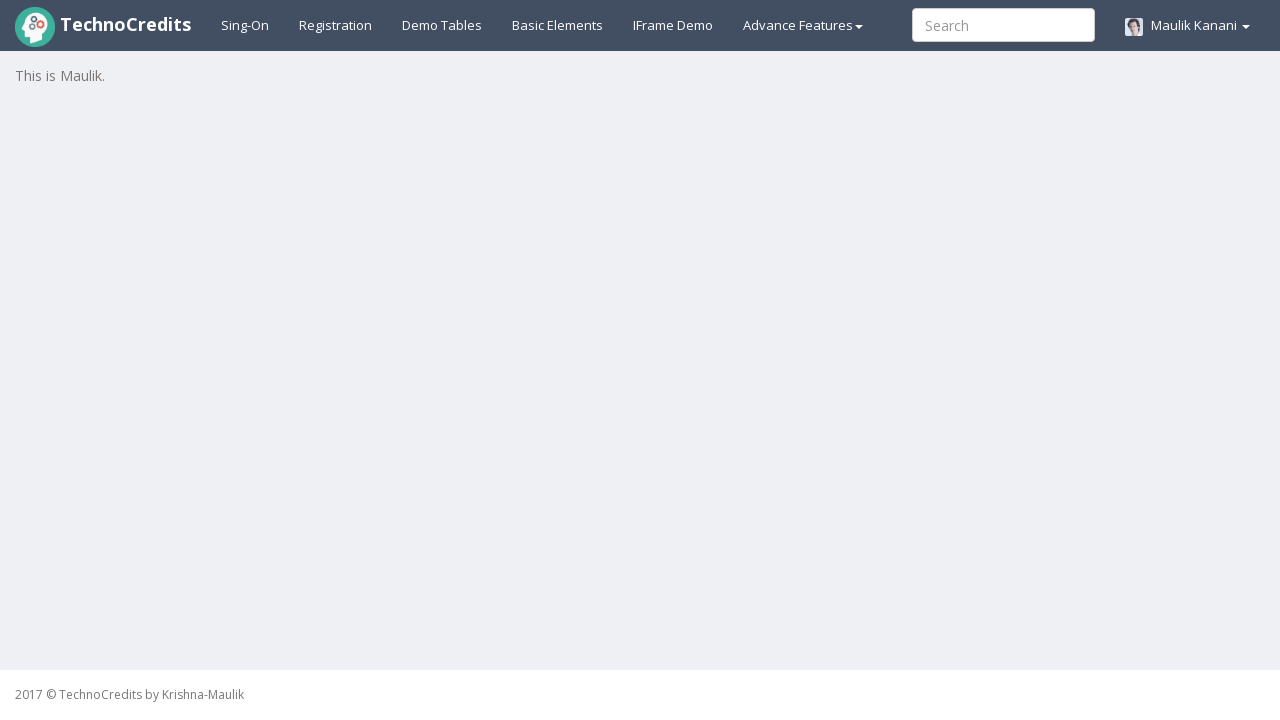

Clicked on demo table link at (442, 25) on #demotable
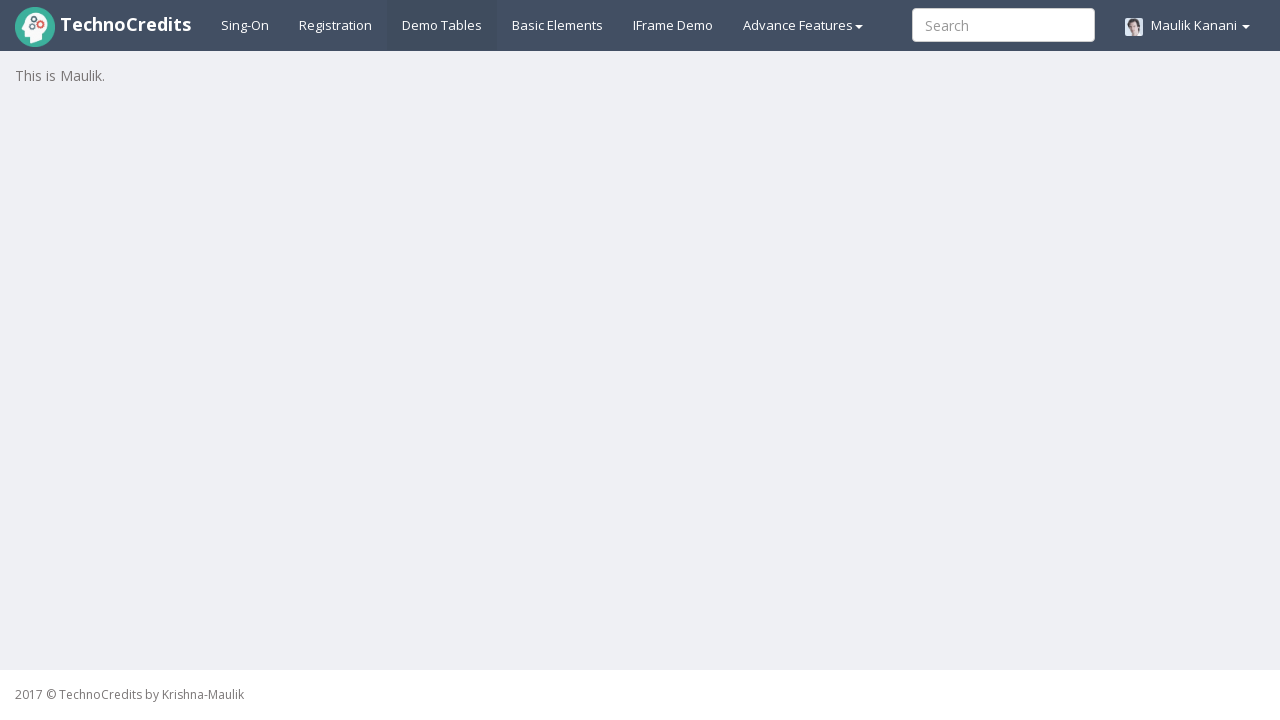

Table loaded and became visible
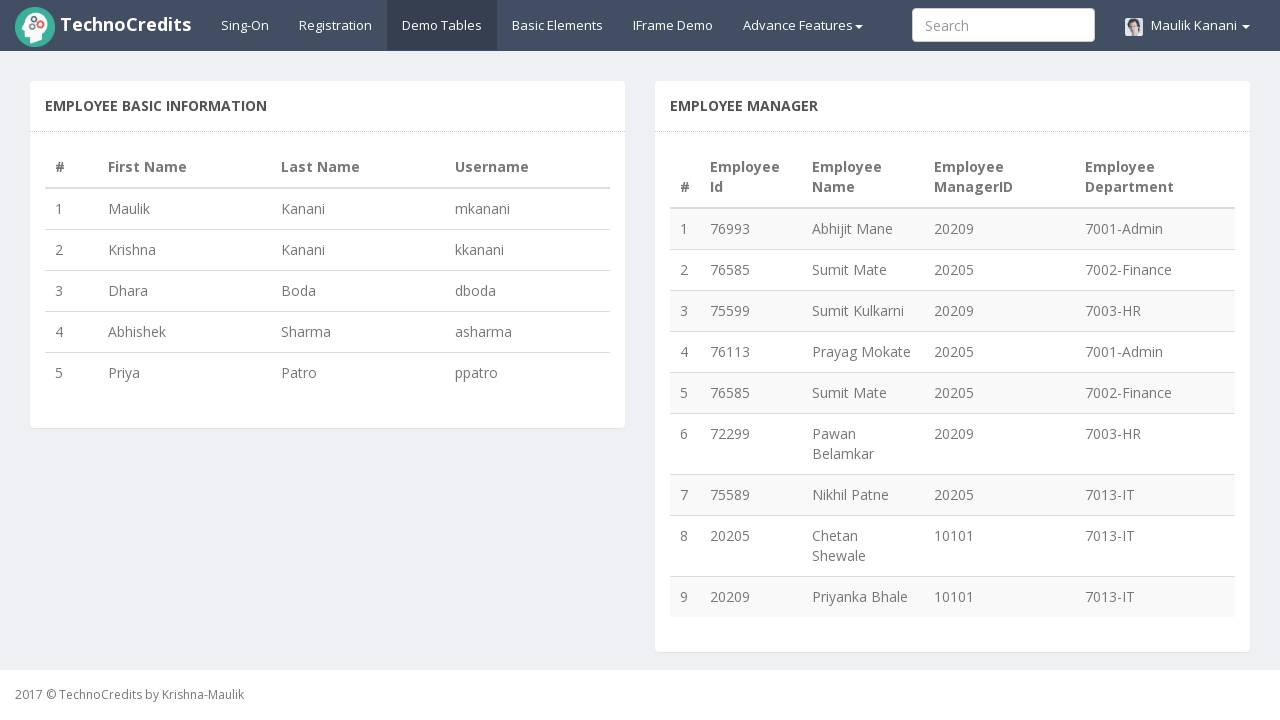

Retrieved all table rows (total: 6)
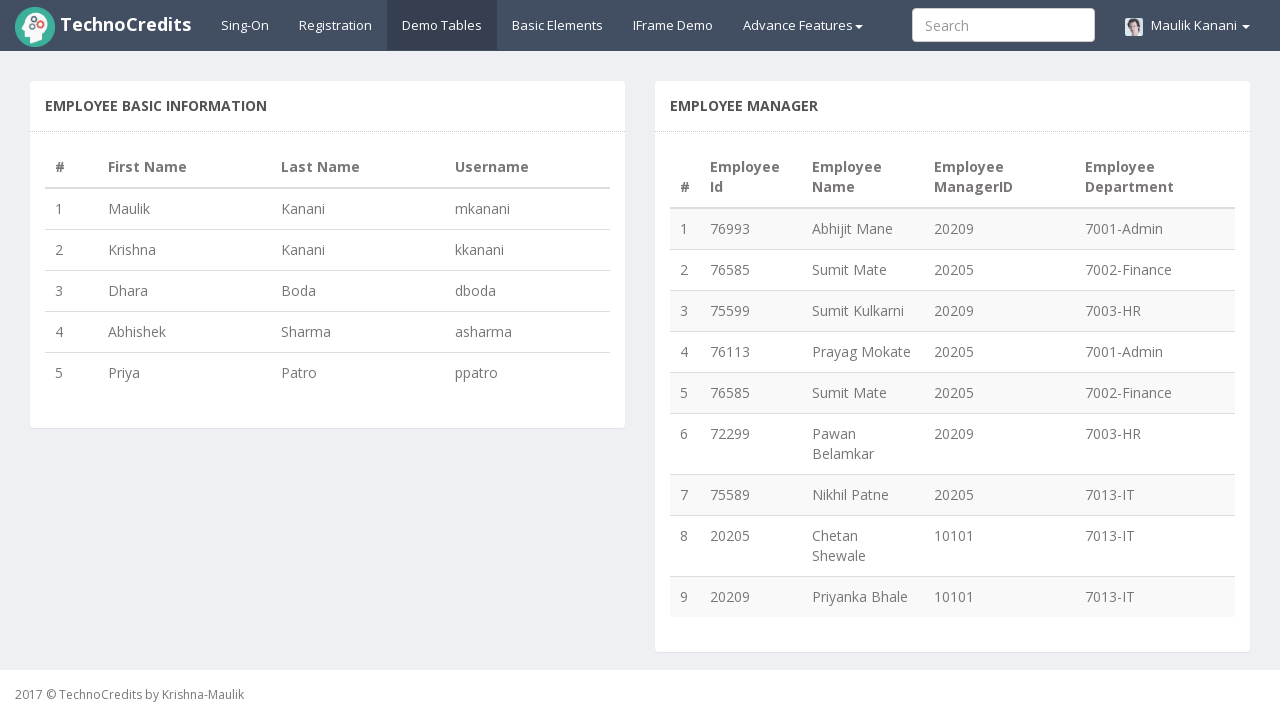

Retrieved username from row 1
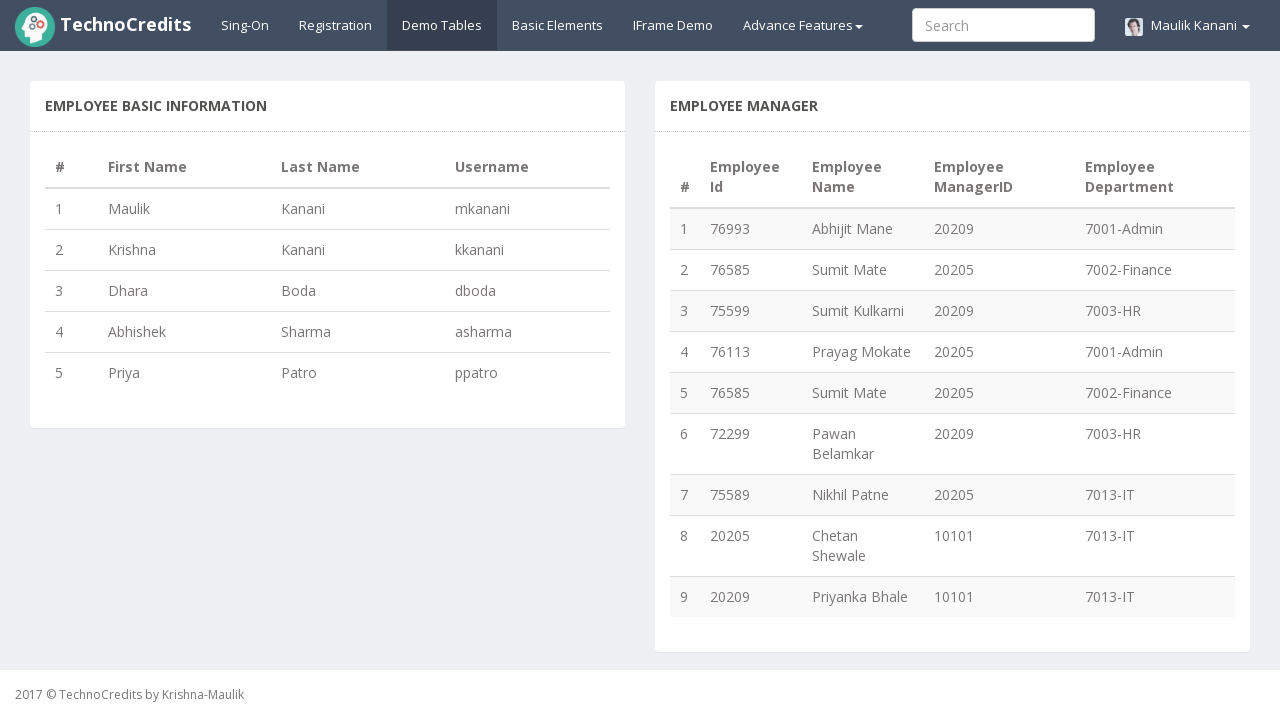

Retrieved first name from row 1: Maulik
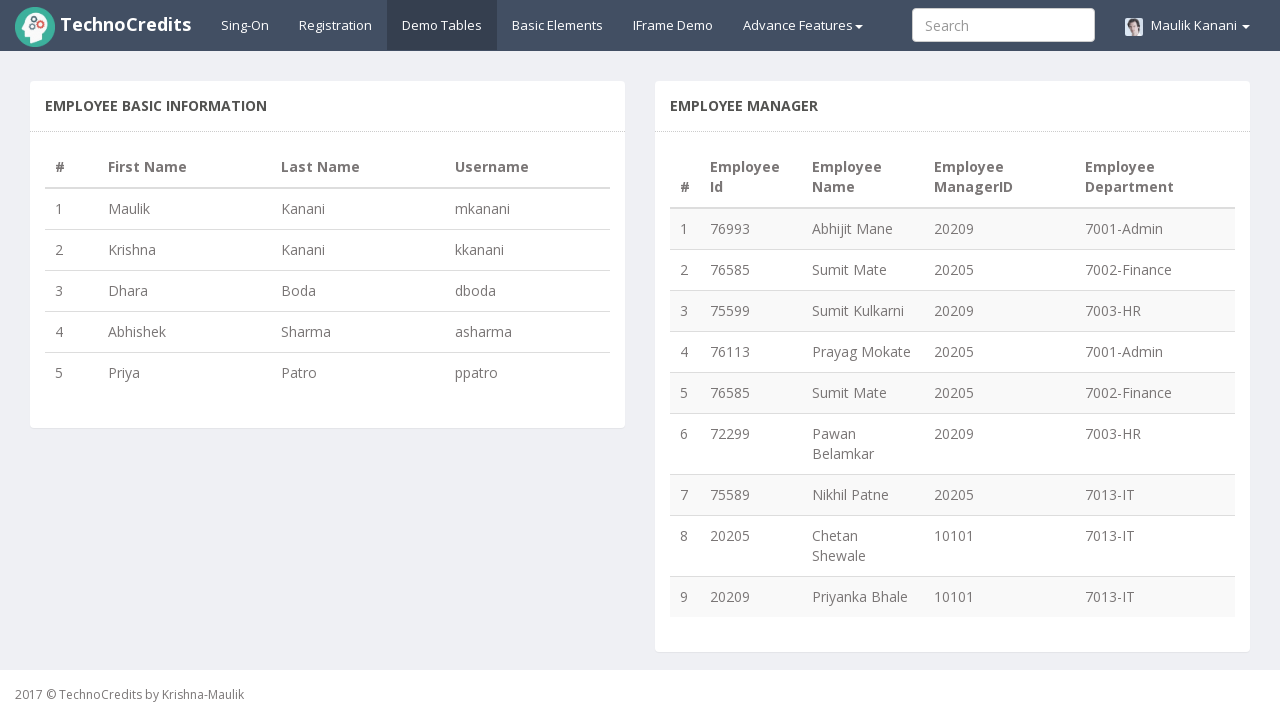

Retrieved last name from row 1: Kanani
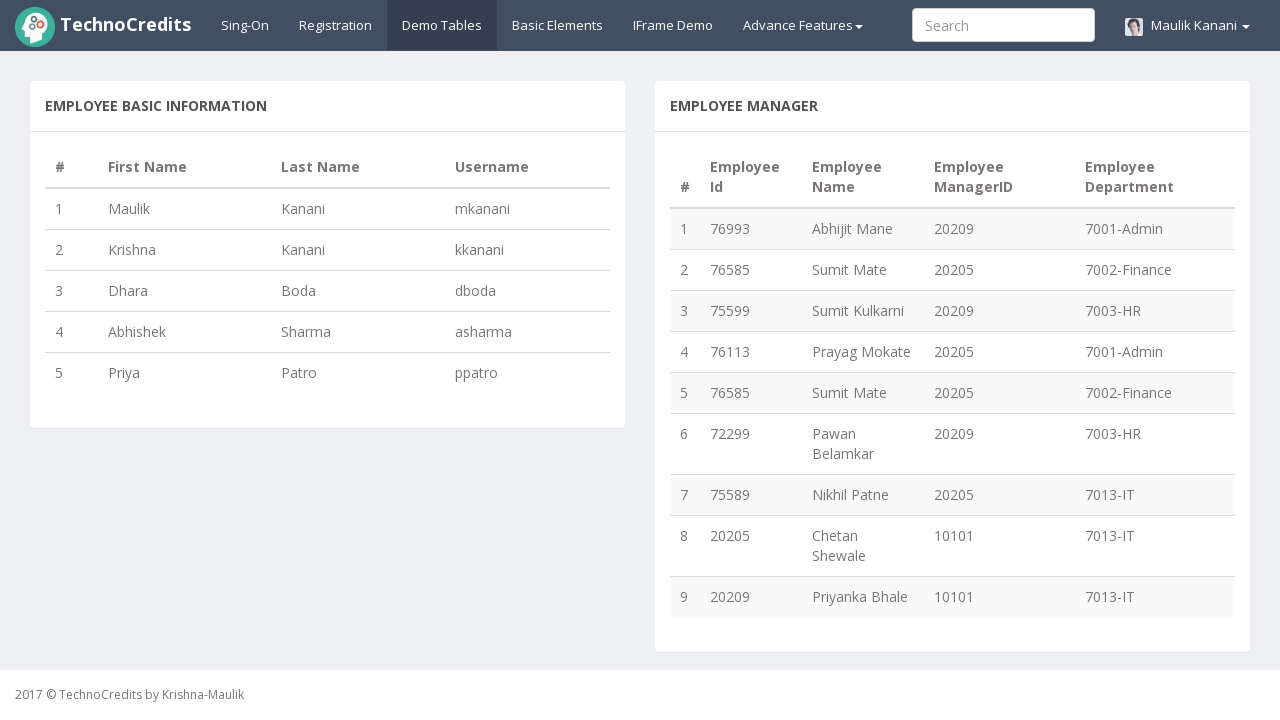

Calculated expected username for Maulik Kanani: mkanani
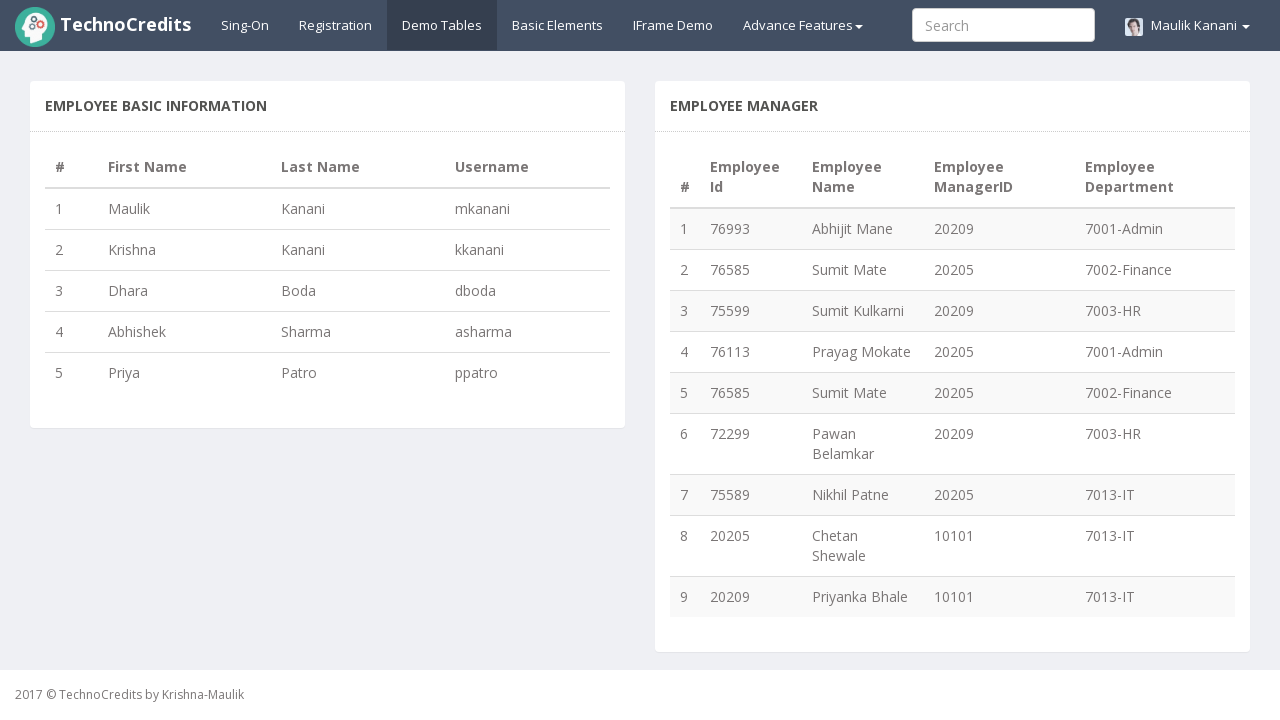

Username validation PASSED for Maulik - expected: mkanani, actual: mkanani
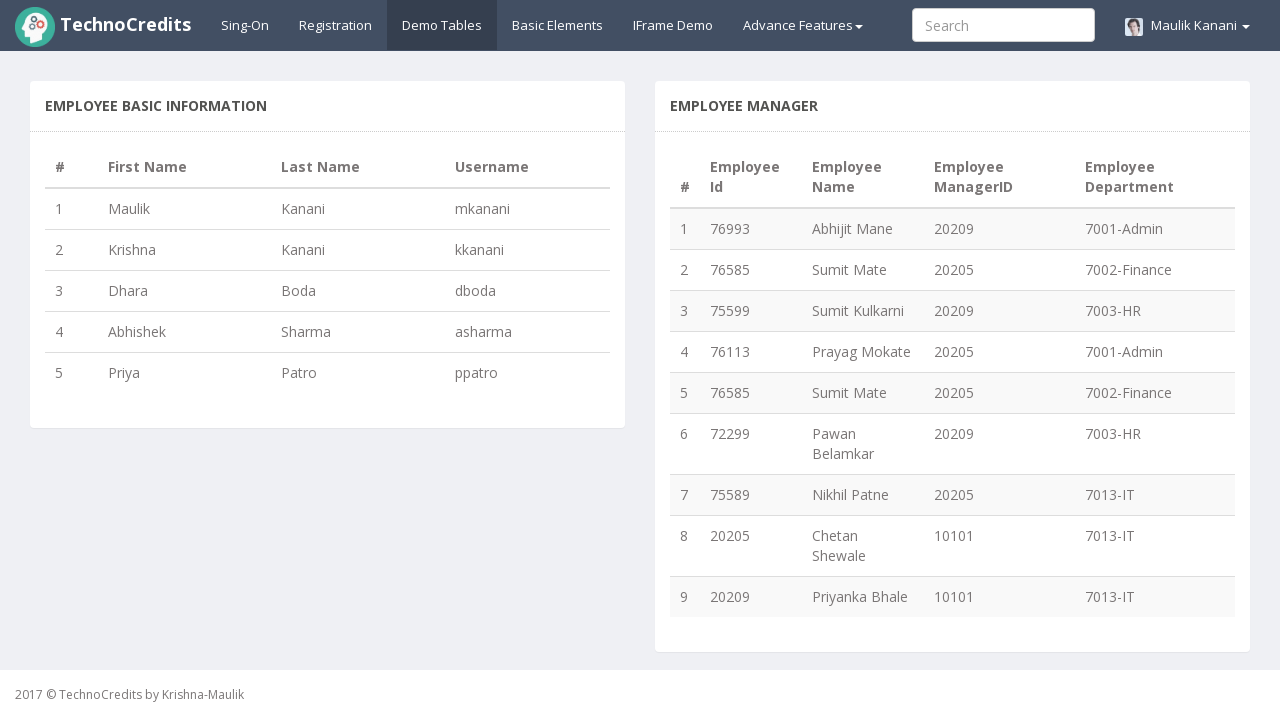

Retrieved username from row 2
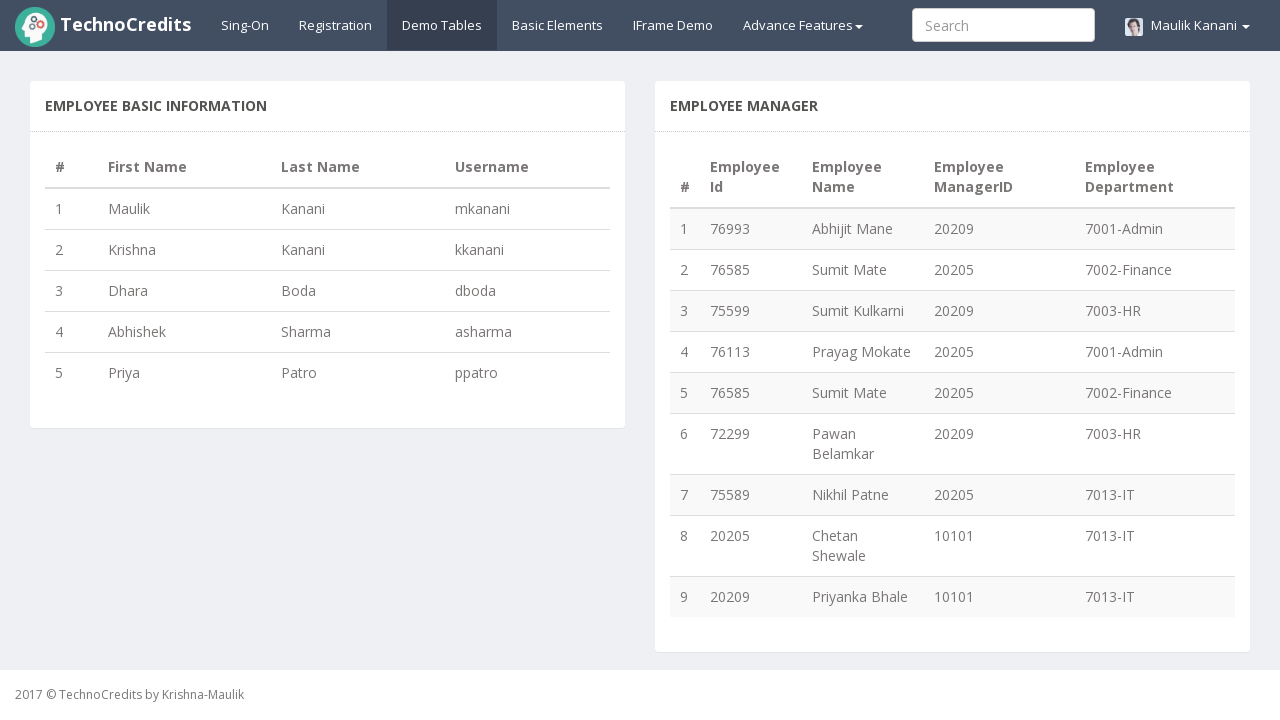

Retrieved first name from row 2: Krishna
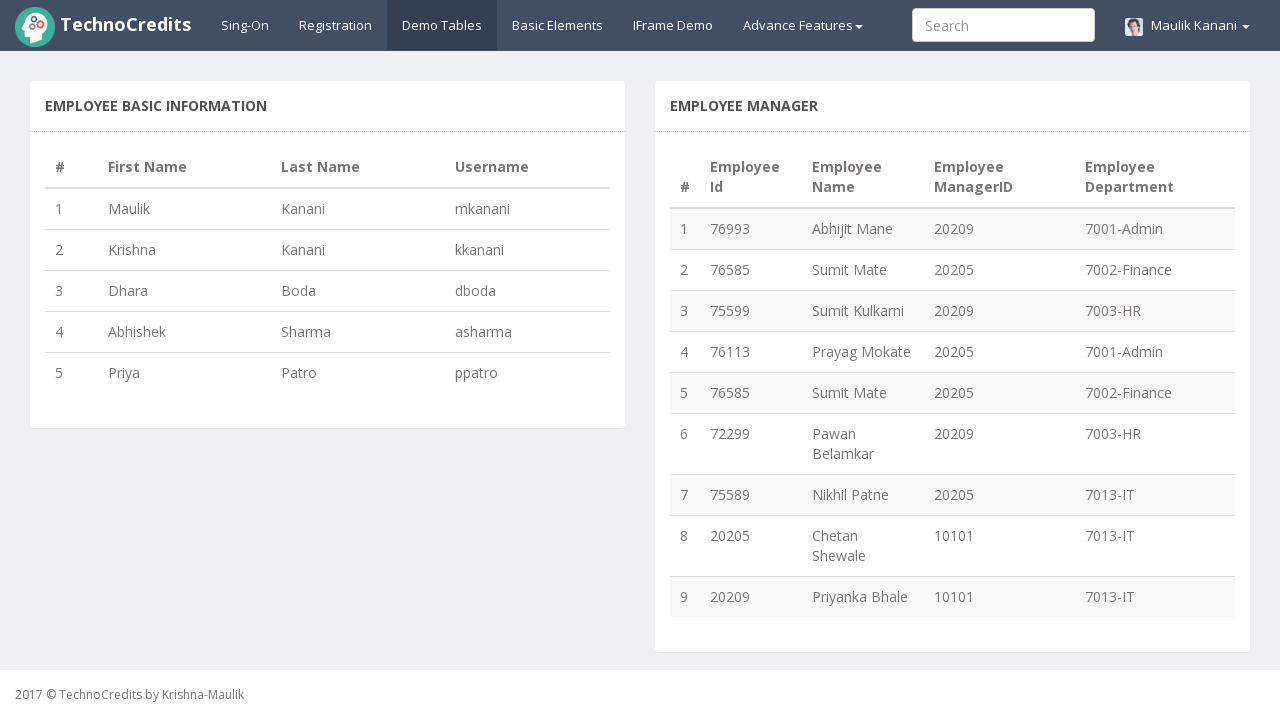

Retrieved last name from row 2: Kanani
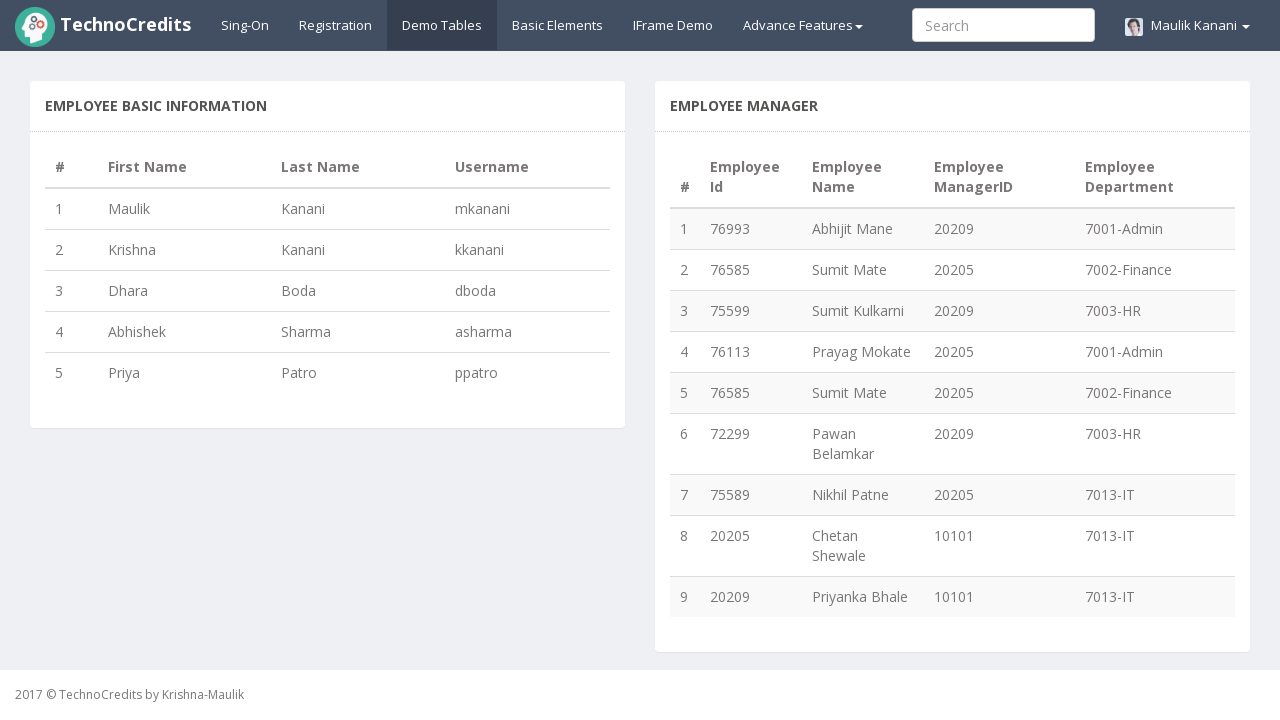

Calculated expected username for Krishna Kanani: kkanani
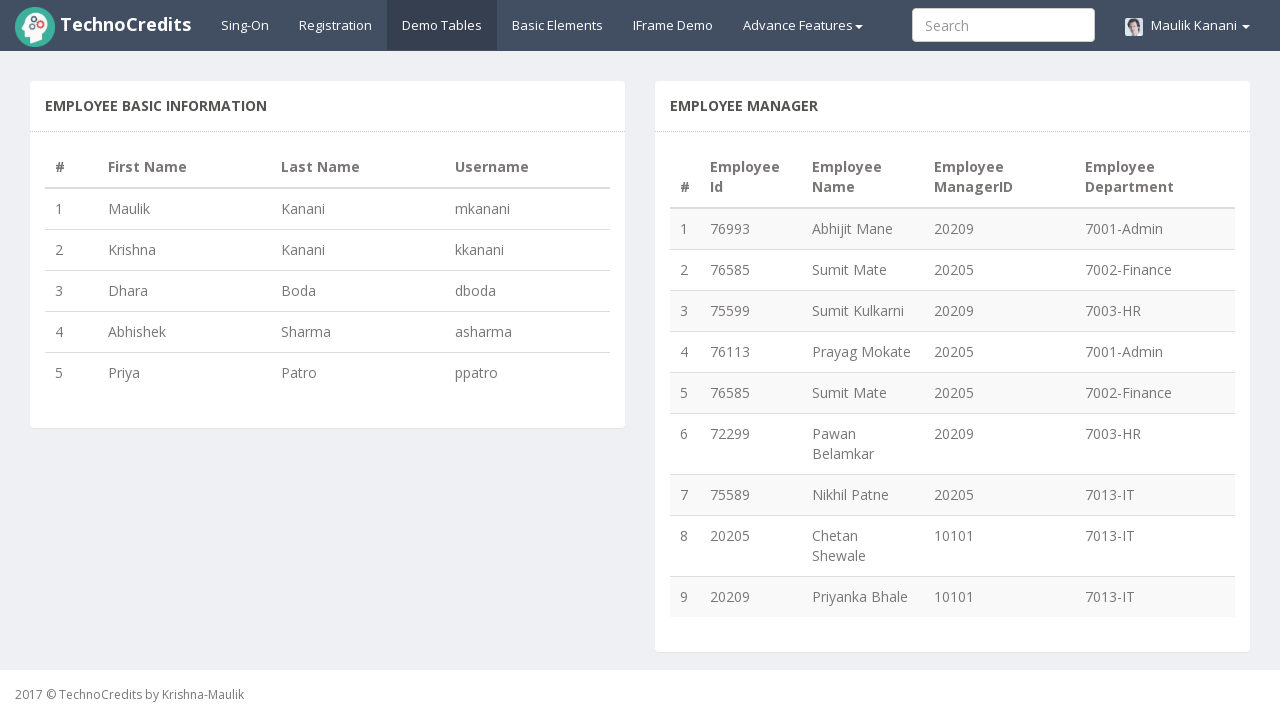

Username validation PASSED for Krishna - expected: kkanani, actual: kkanani
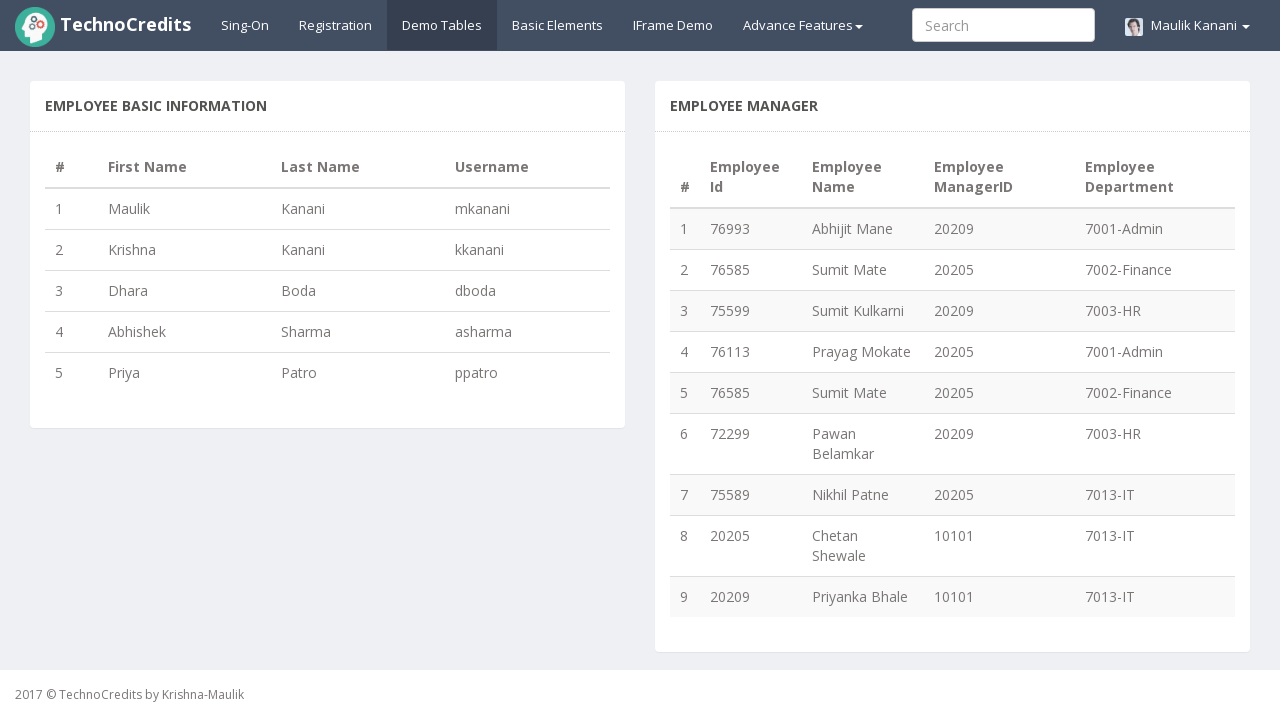

Retrieved username from row 3
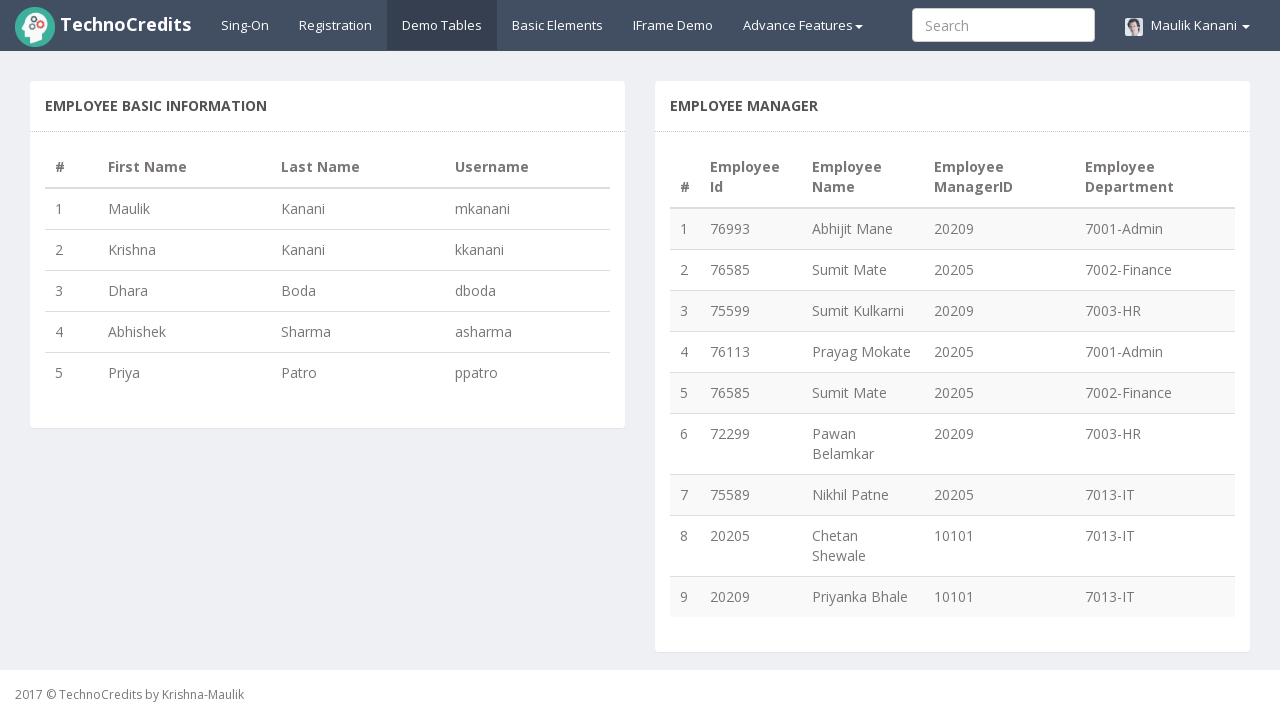

Retrieved first name from row 3: Dhara
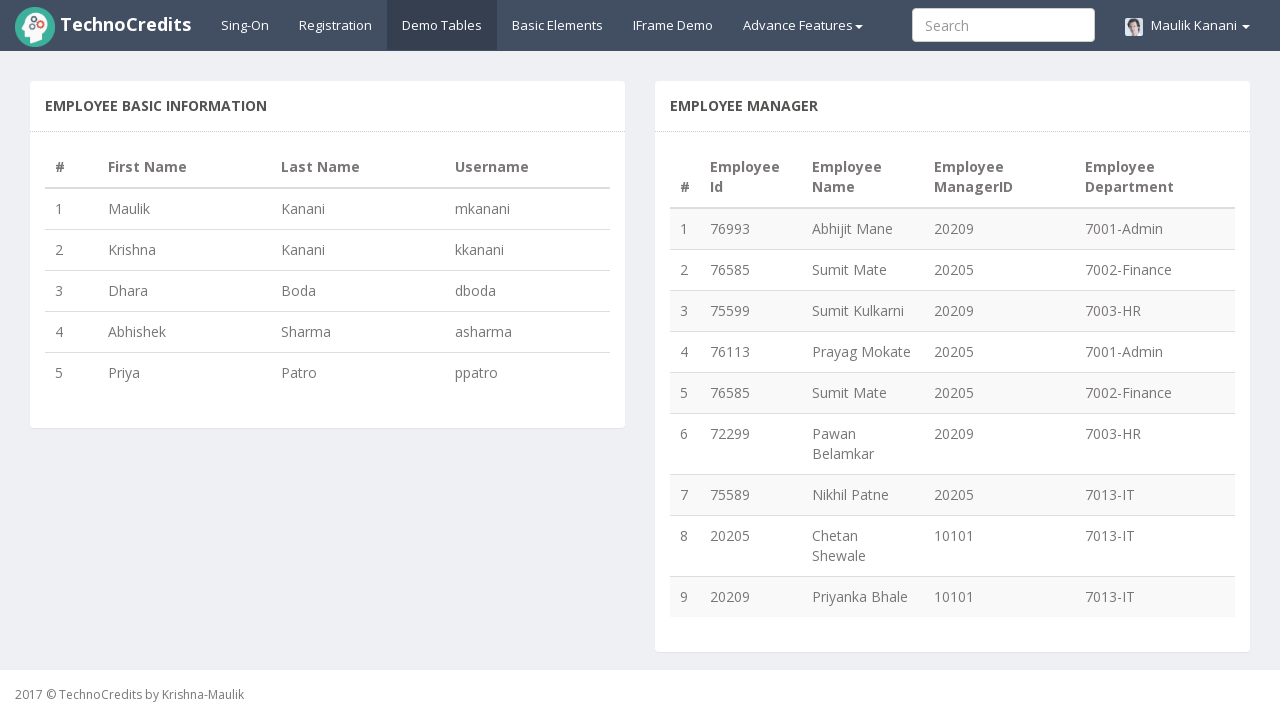

Retrieved last name from row 3: Boda
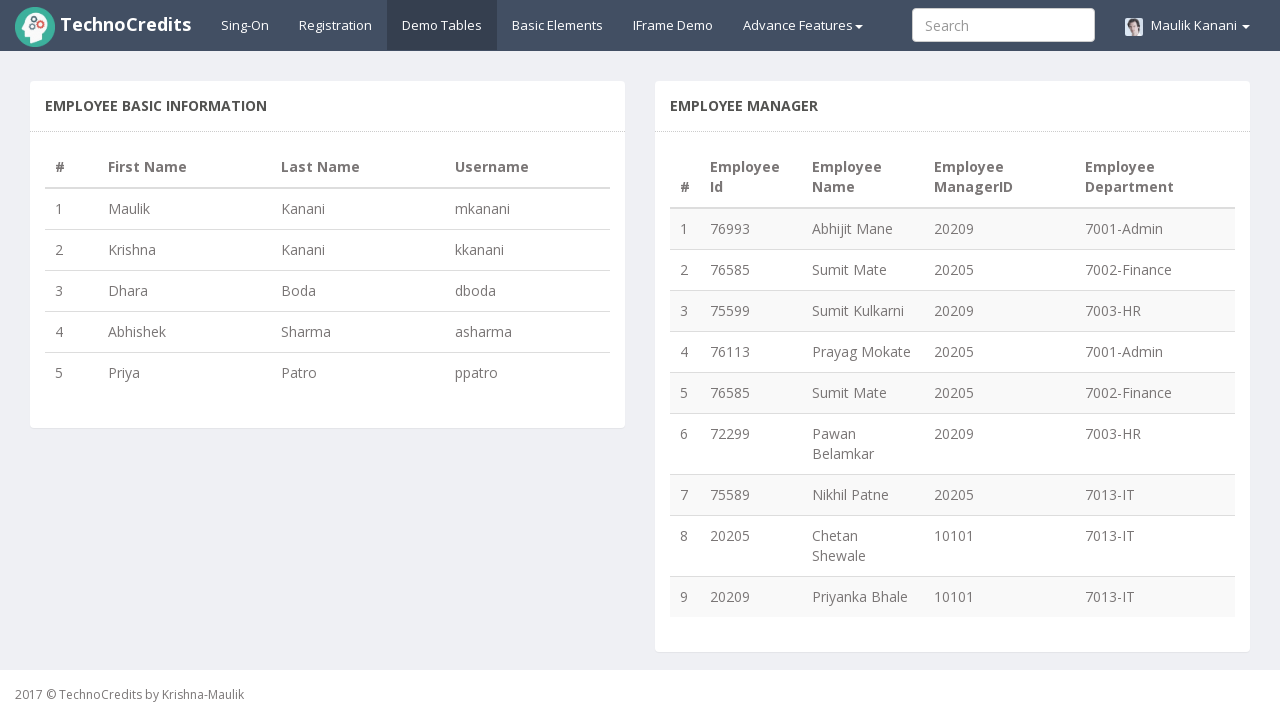

Calculated expected username for Dhara Boda: dboda
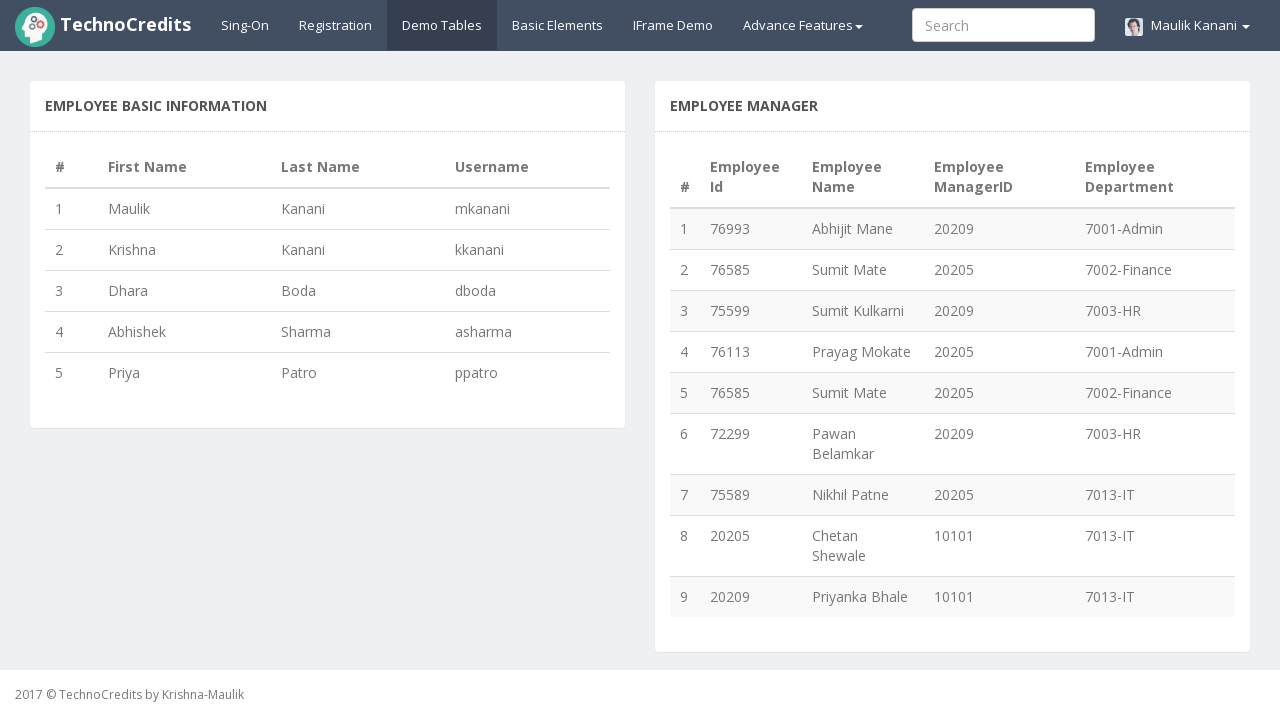

Username validation PASSED for Dhara - expected: dboda, actual: dboda
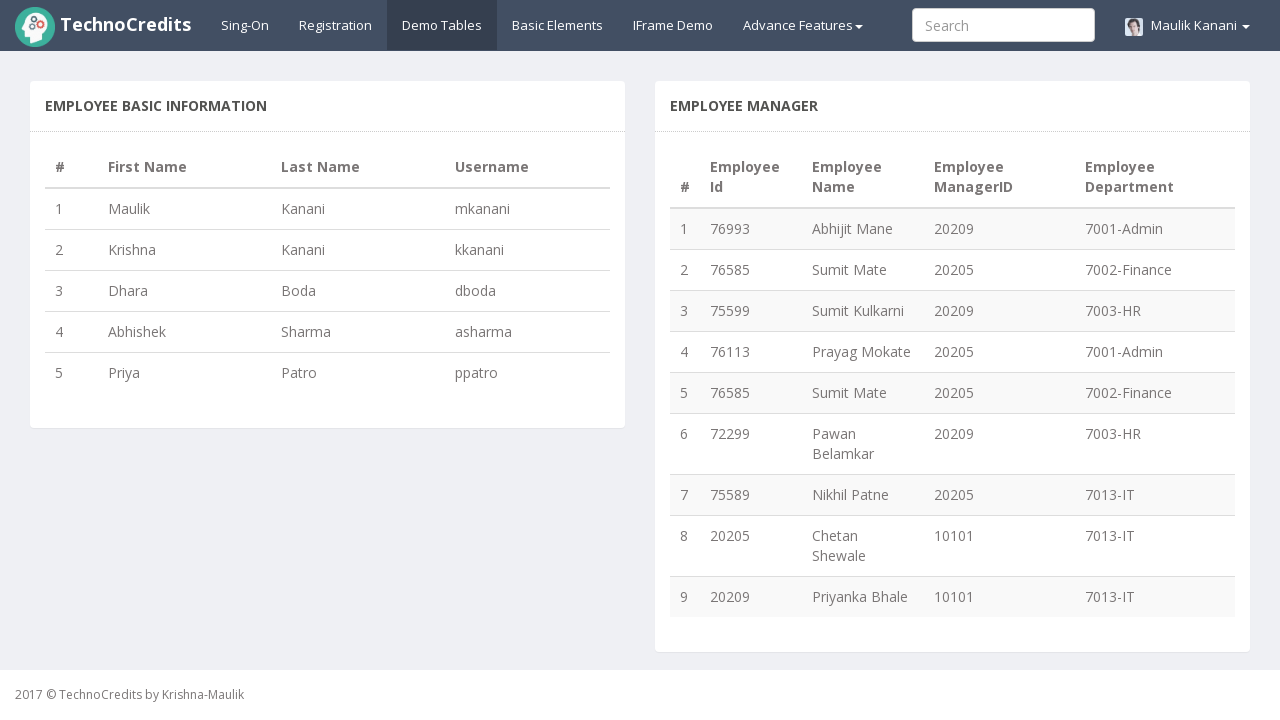

Retrieved username from row 4
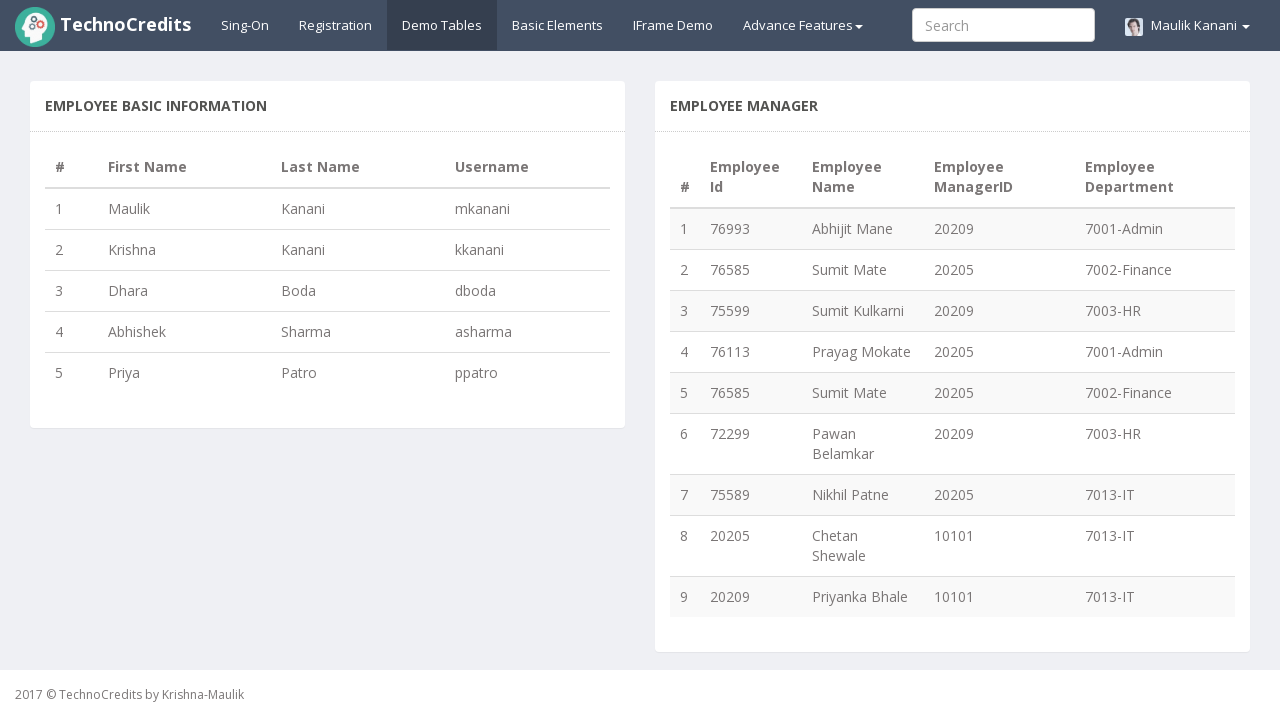

Retrieved first name from row 4: Abhishek
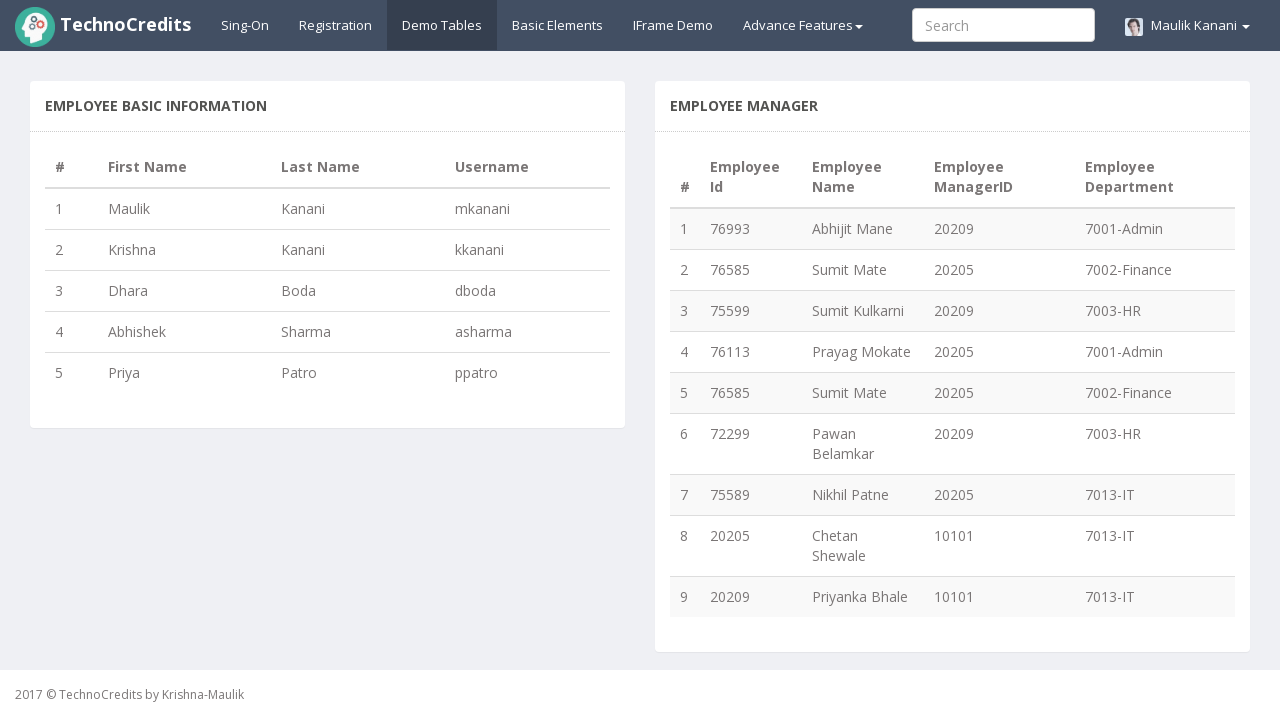

Retrieved last name from row 4: Sharma
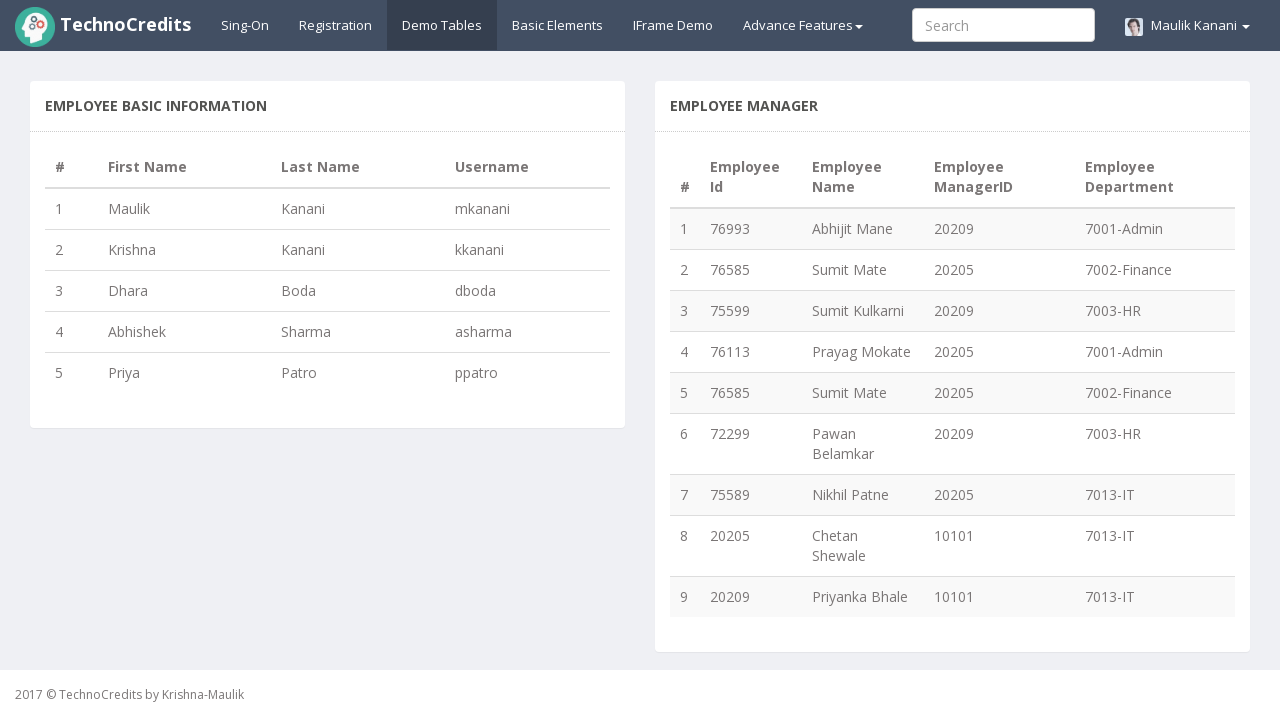

Calculated expected username for Abhishek Sharma: asharma
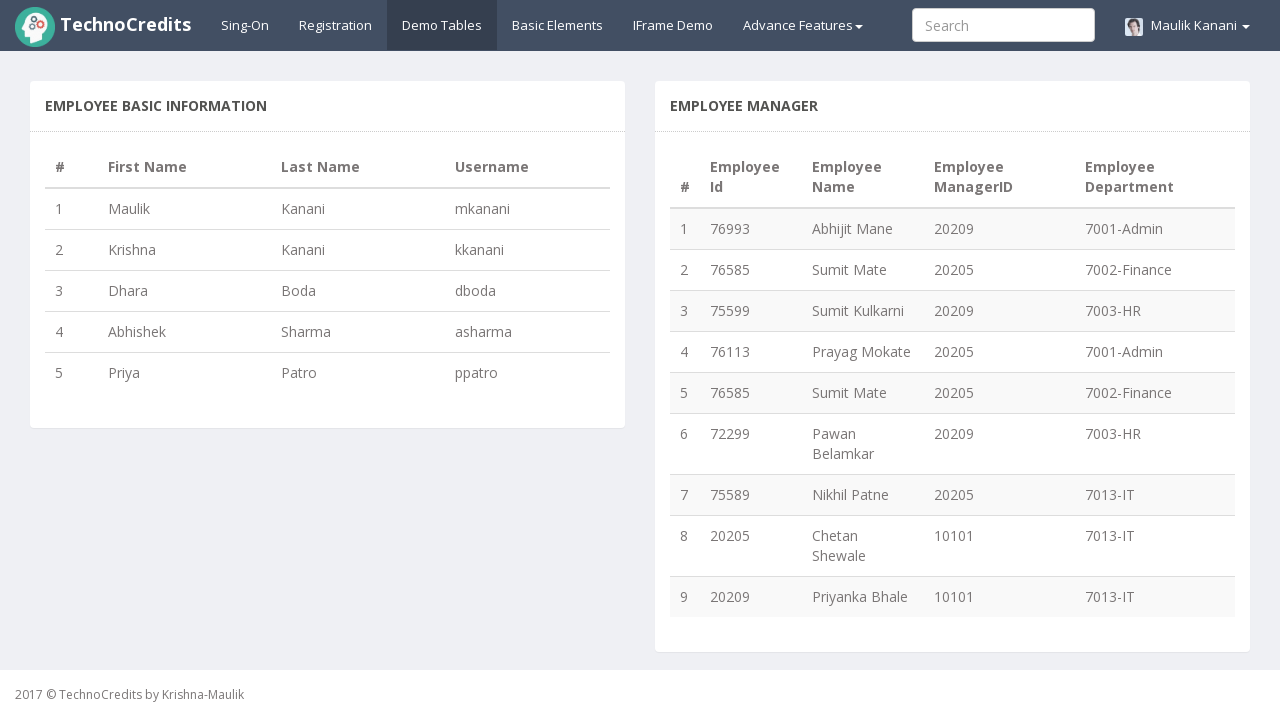

Username validation PASSED for Abhishek - expected: asharma, actual: asharma
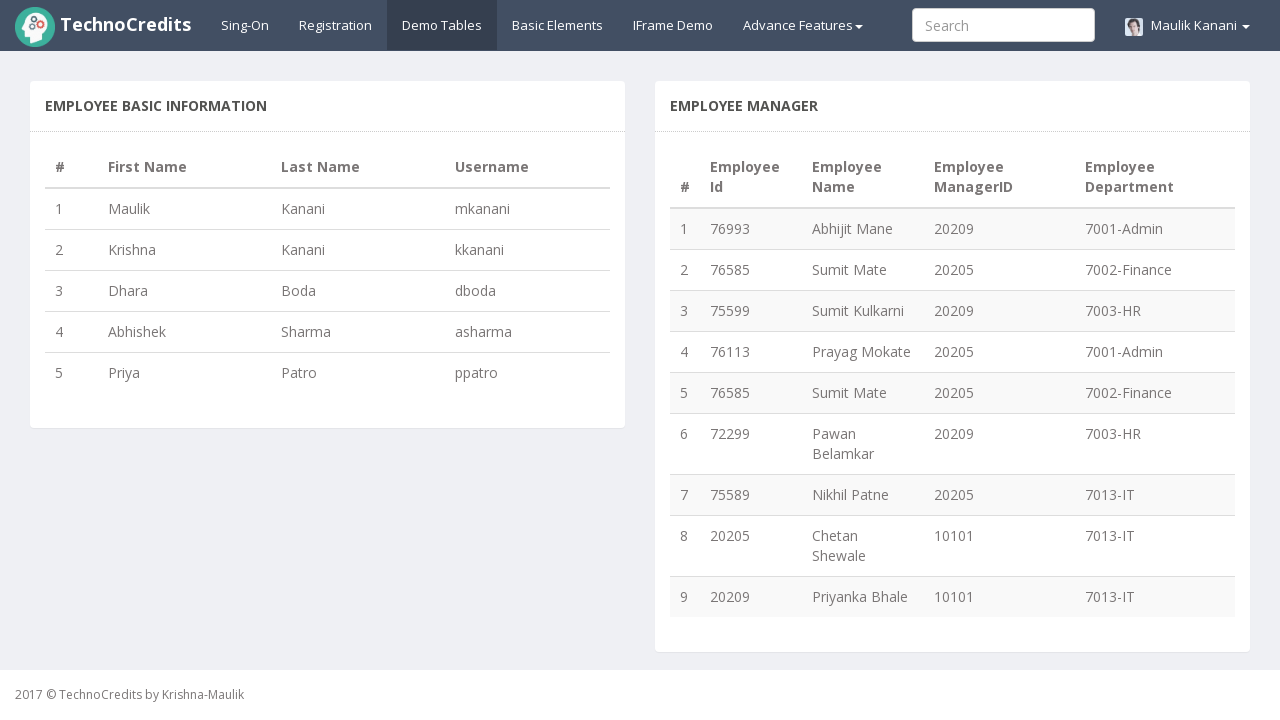

Retrieved username from row 5
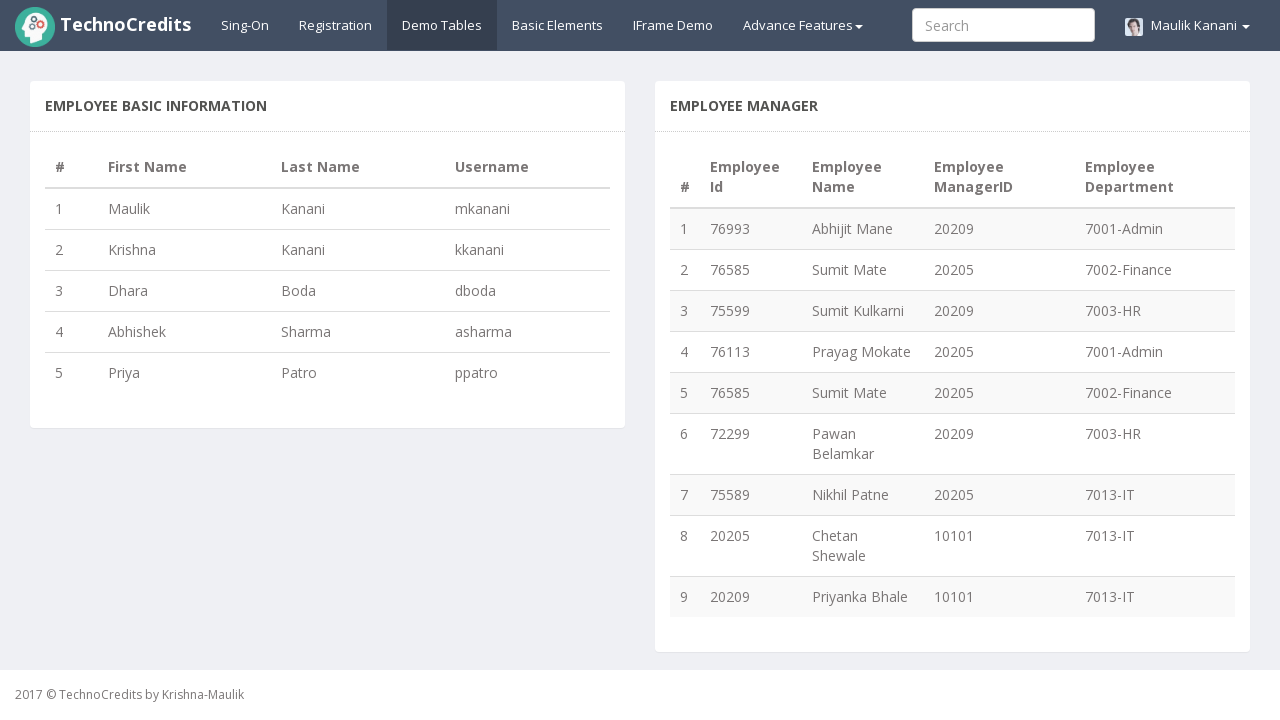

Retrieved first name from row 5: Priya
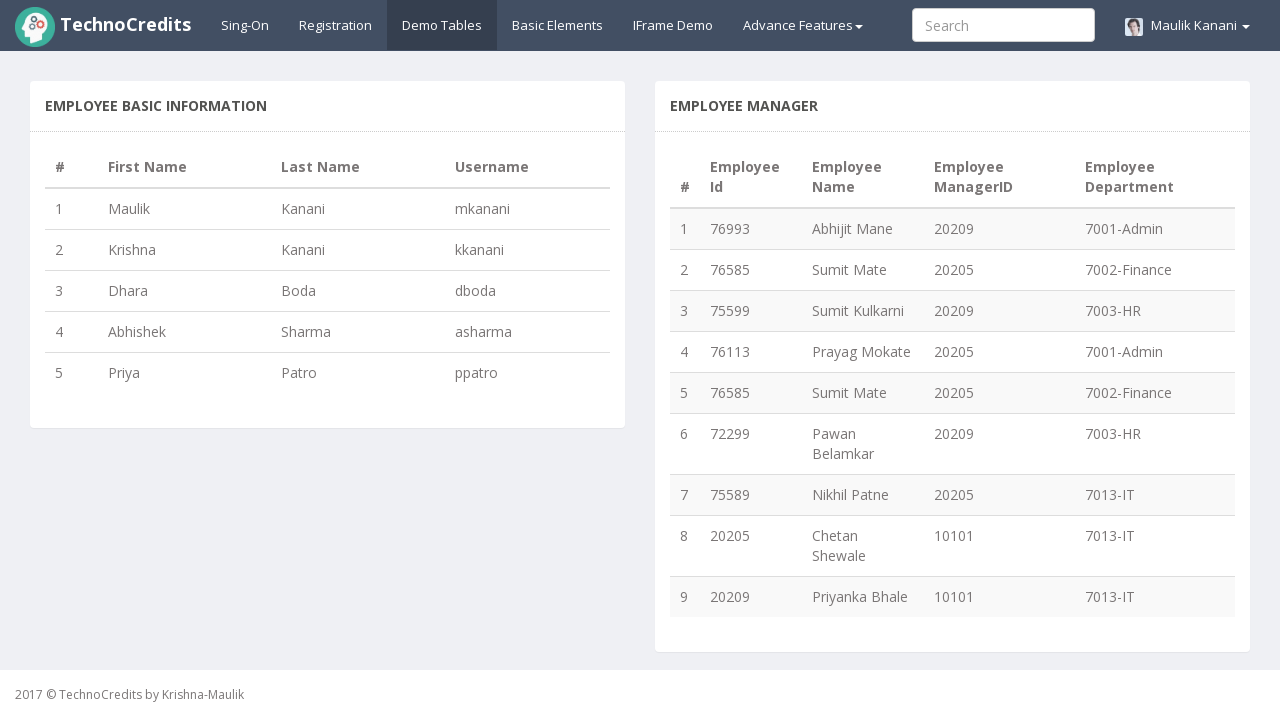

Retrieved last name from row 5: Patro
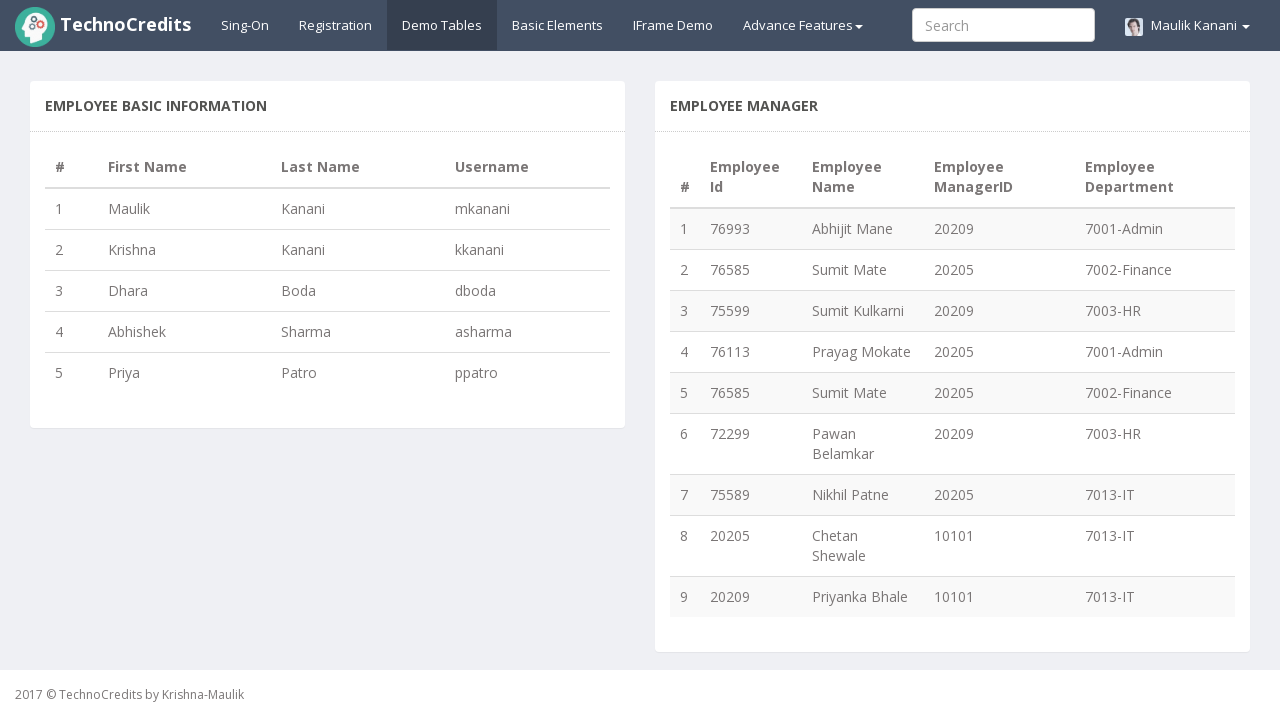

Calculated expected username for Priya Patro: ppatro
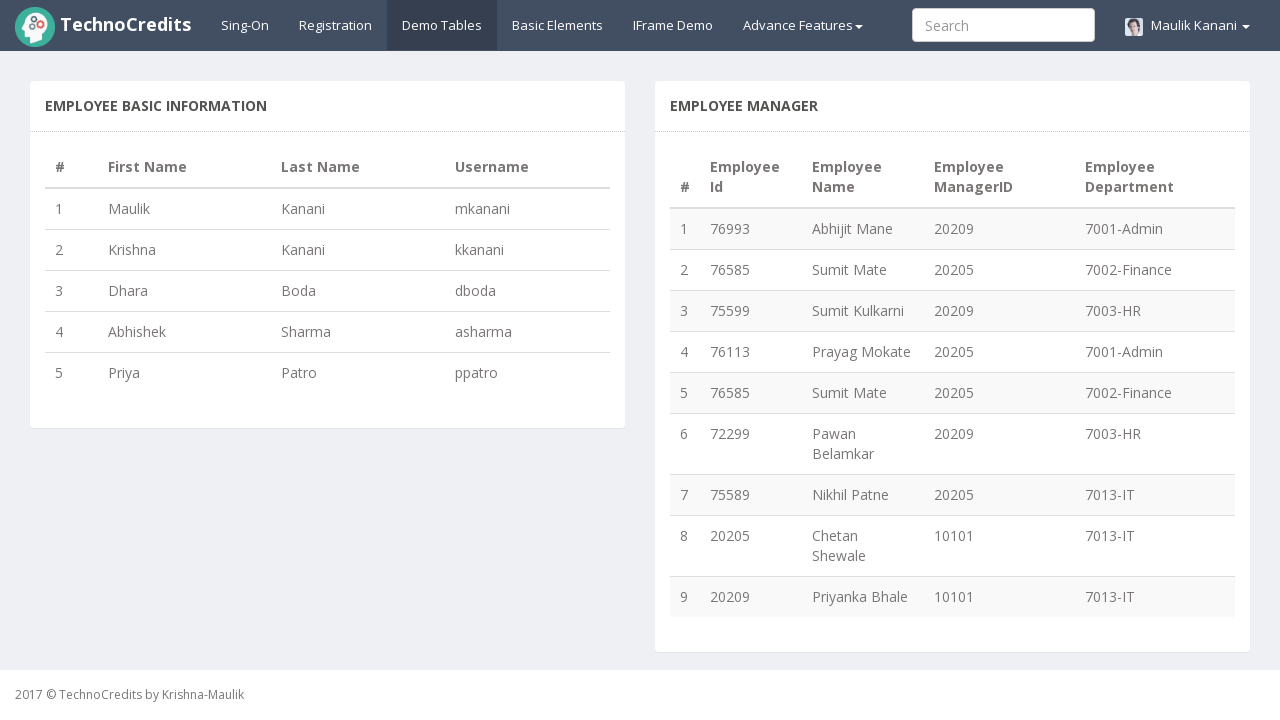

Username validation PASSED for Priya - expected: ppatro, actual: ppatro
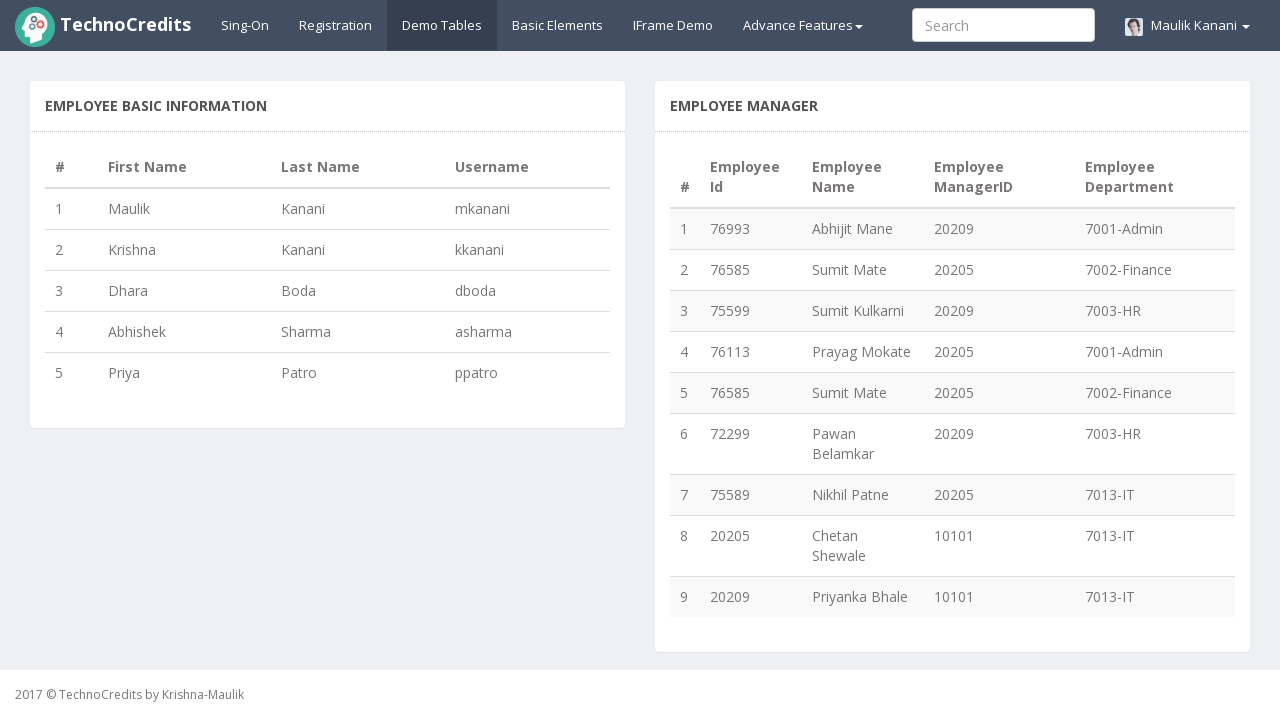

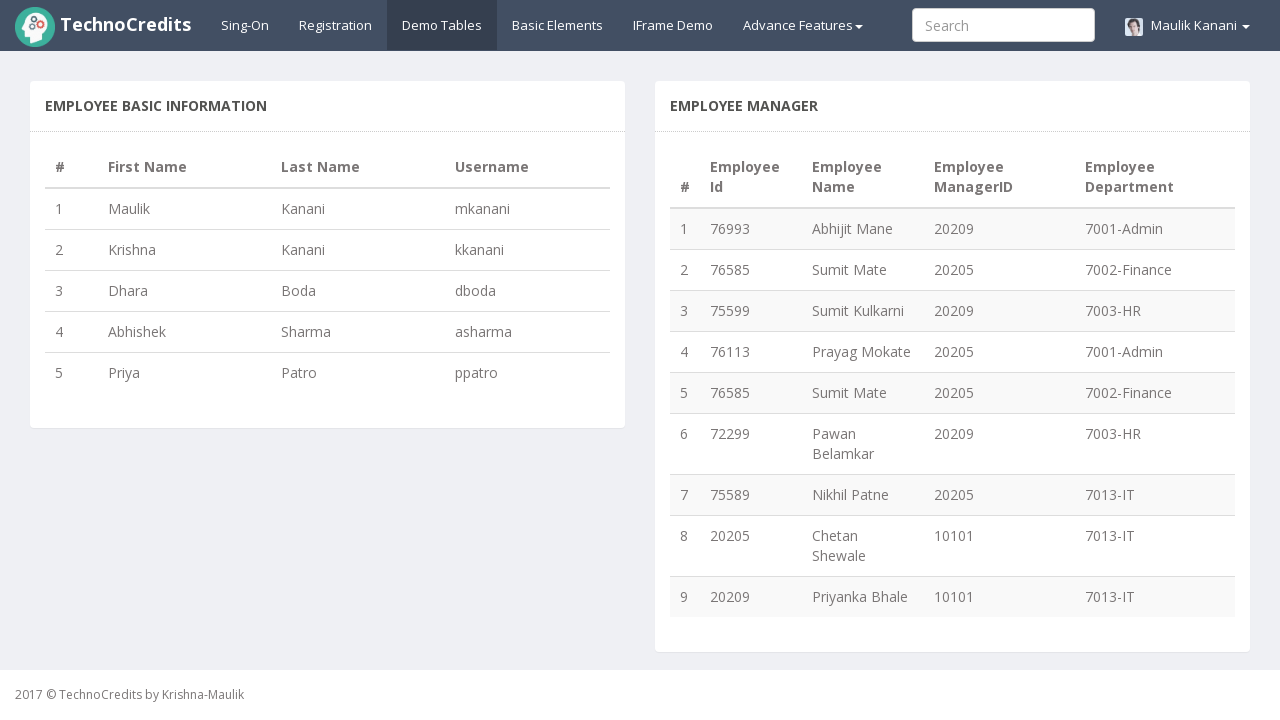